Tests that new todo items are appended to the bottom of the list by creating 3 items

Starting URL: https://demo.playwright.dev/todomvc

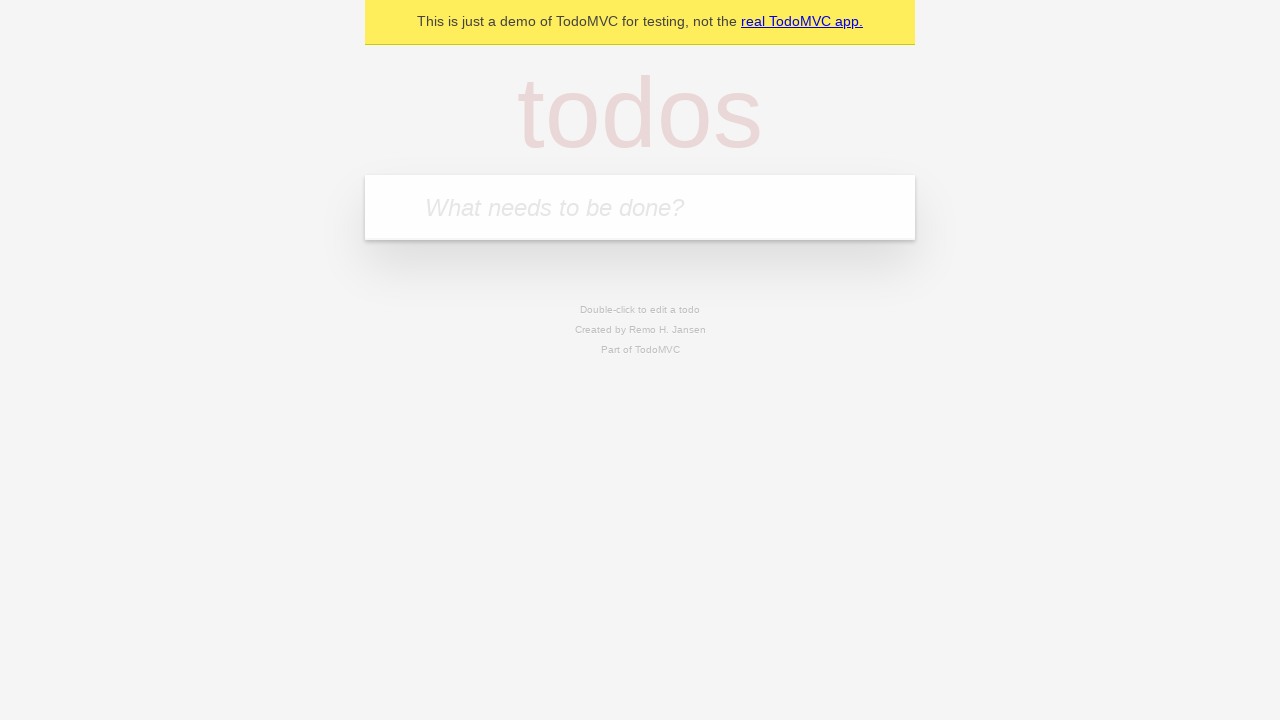

Navigated to TodoMVC application
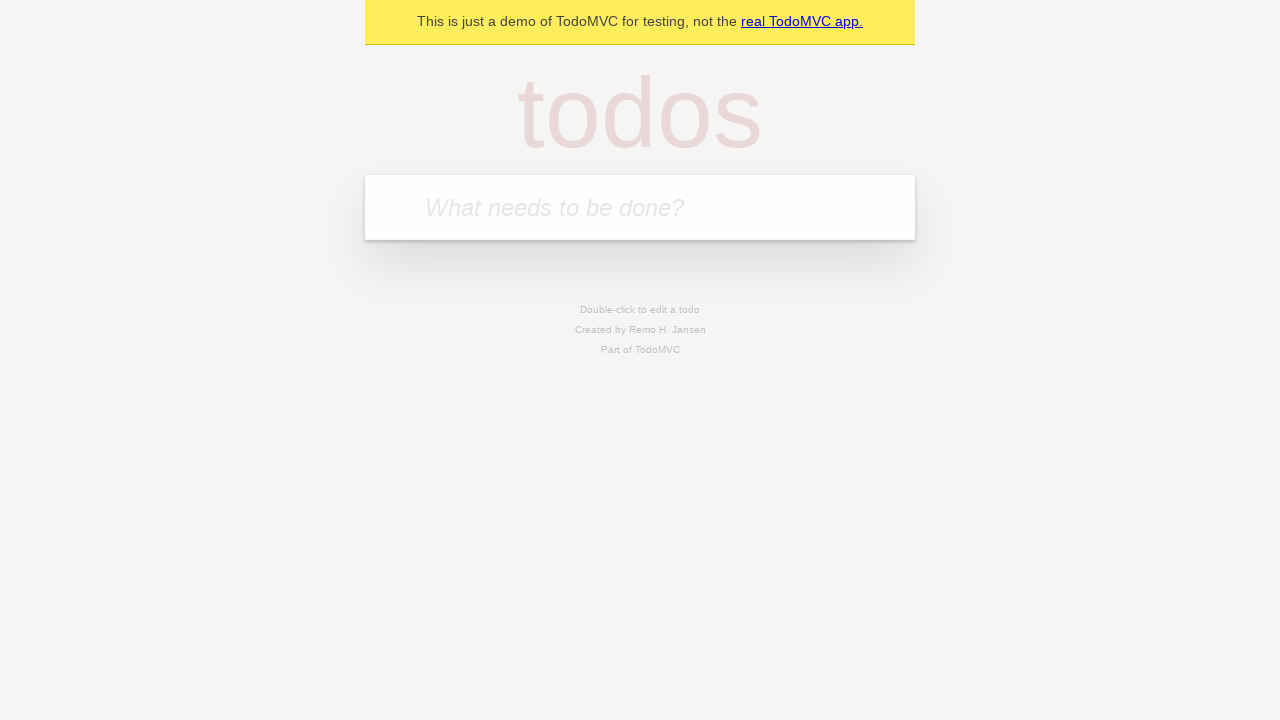

Located the todo input field
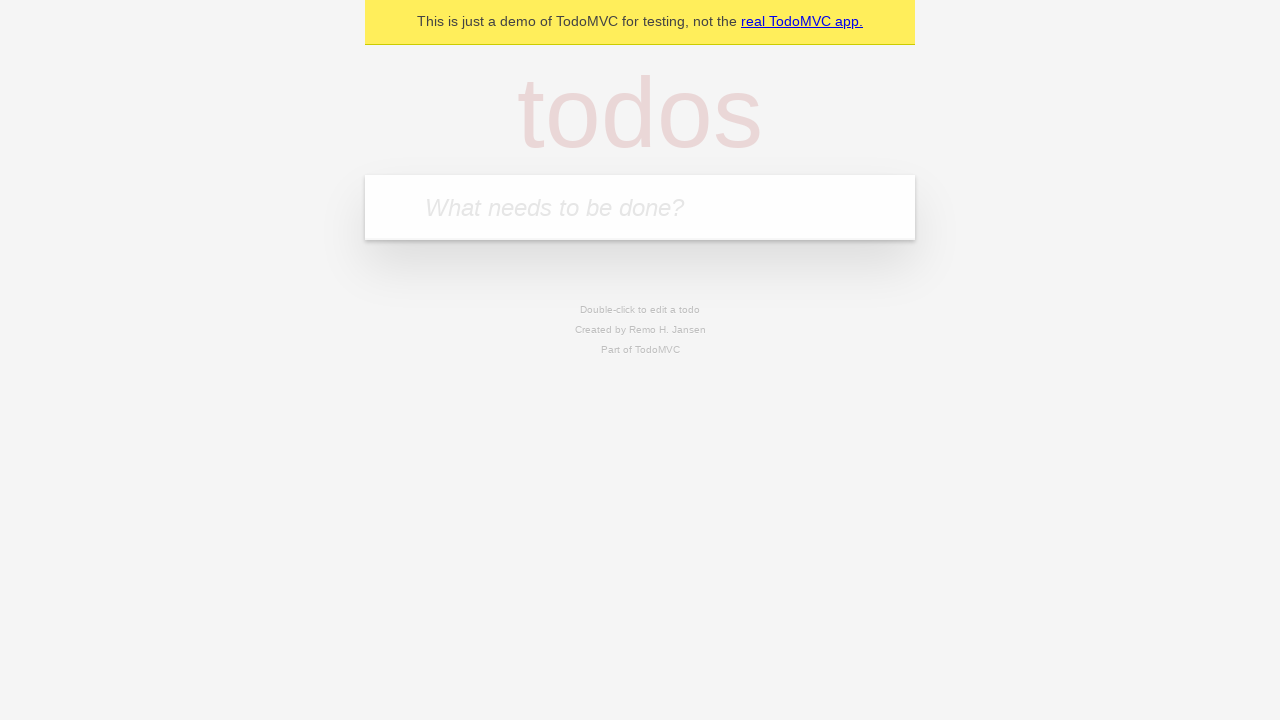

Filled first todo item: 'buy some cheese' on internal:attr=[placeholder="What needs to be done?"i]
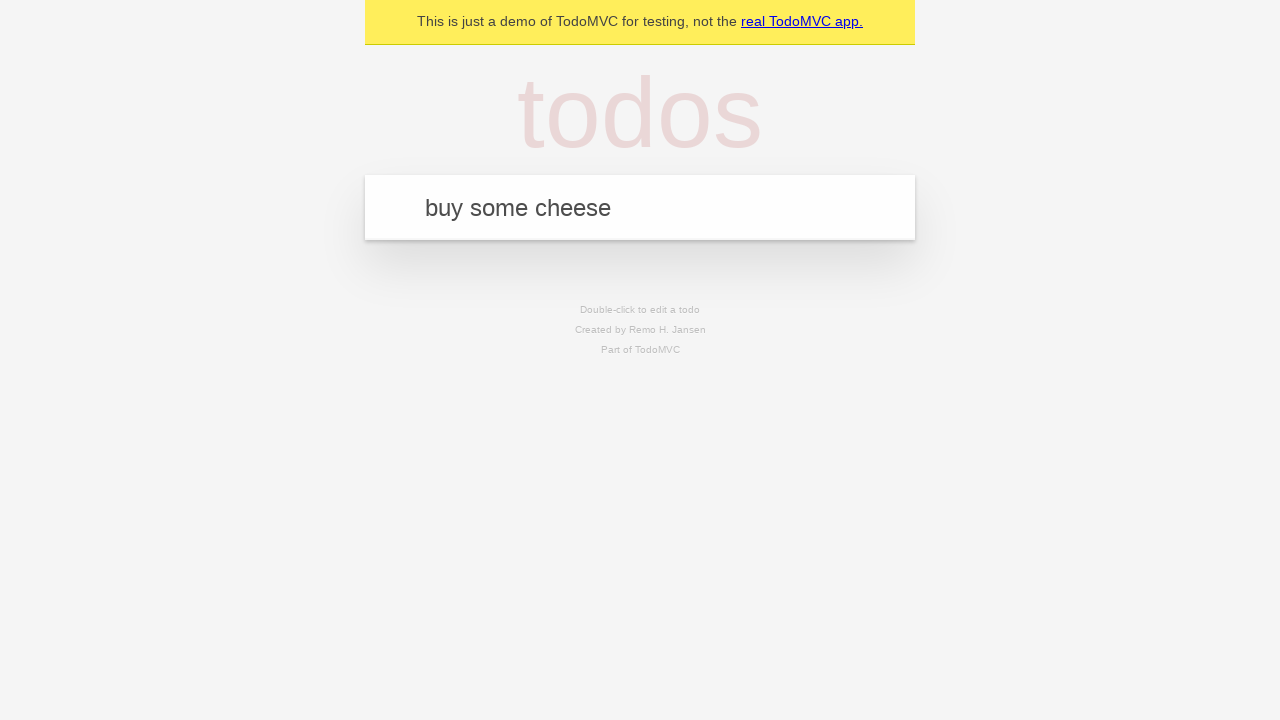

Pressed Enter to create first todo item on internal:attr=[placeholder="What needs to be done?"i]
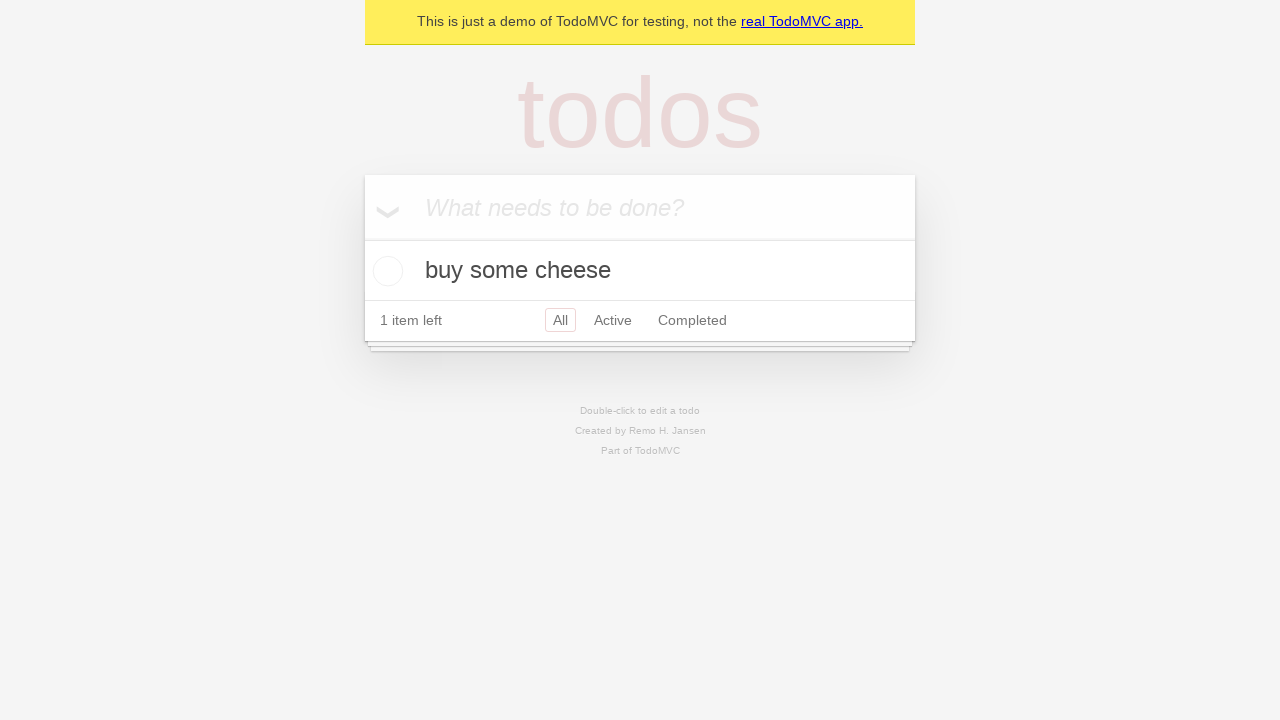

Filled second todo item: 'feed the cat' on internal:attr=[placeholder="What needs to be done?"i]
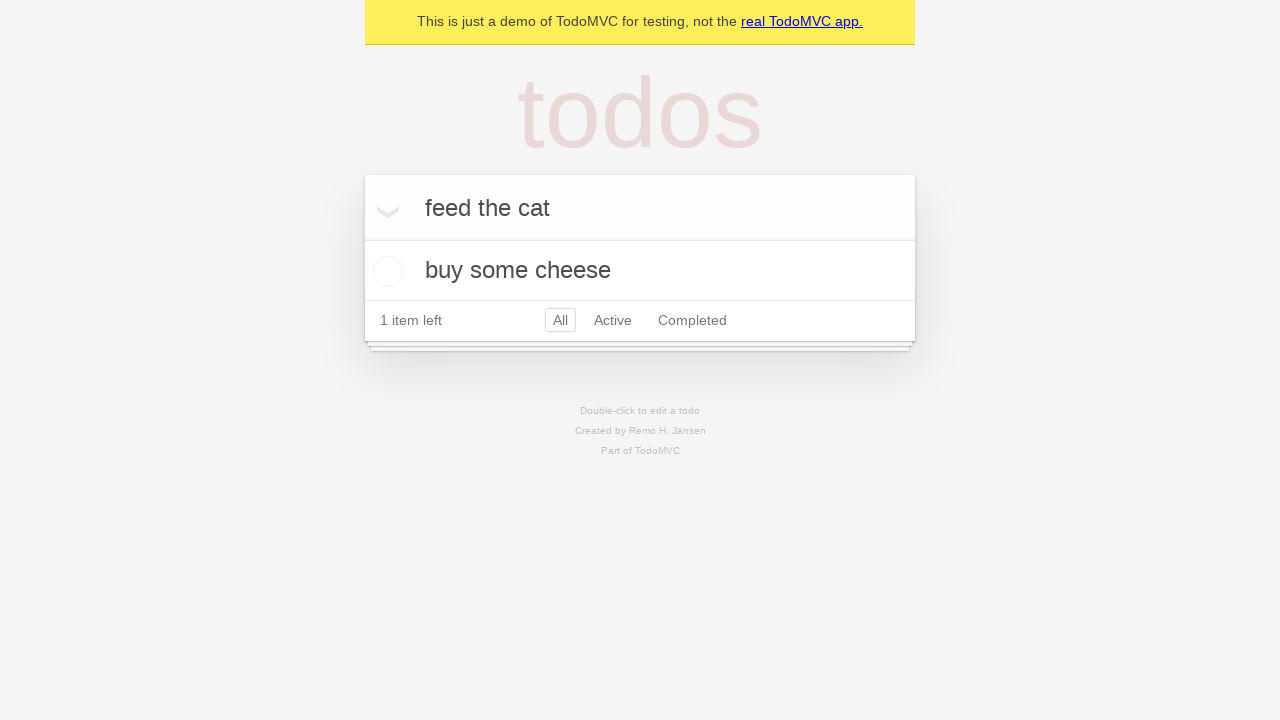

Pressed Enter to create second todo item on internal:attr=[placeholder="What needs to be done?"i]
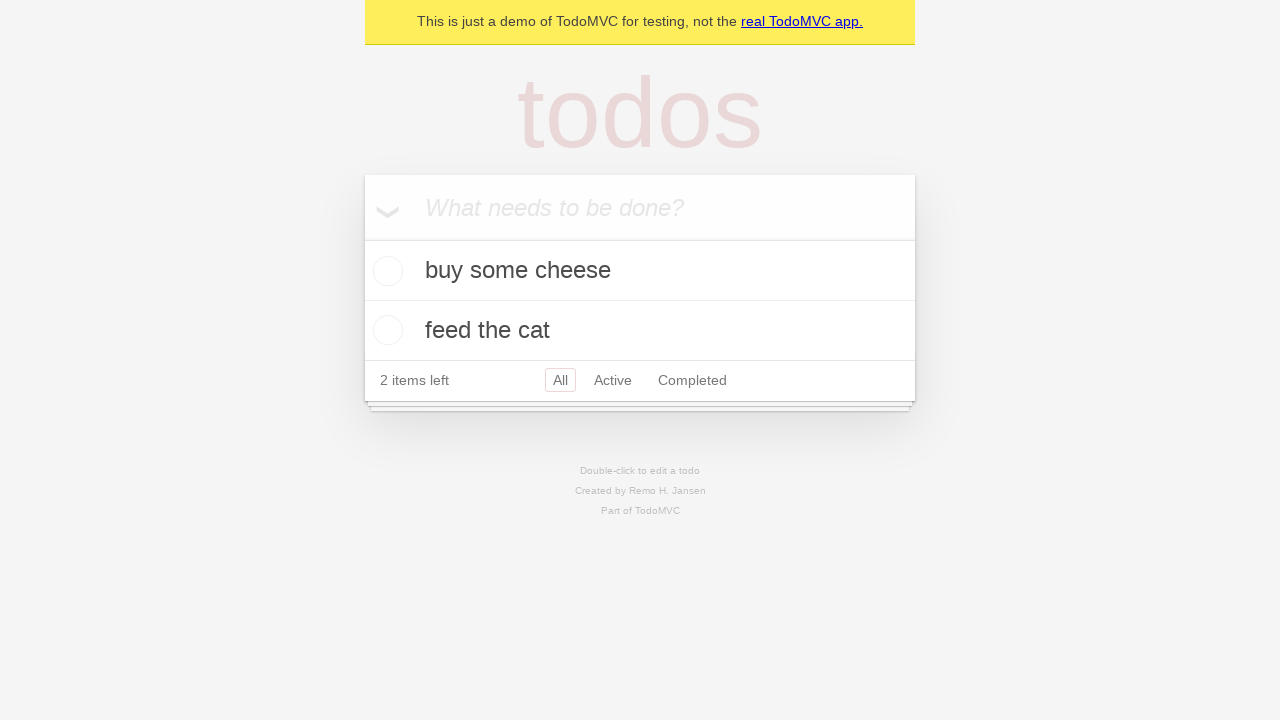

Filled third todo item: 'book a doctors appointment' on internal:attr=[placeholder="What needs to be done?"i]
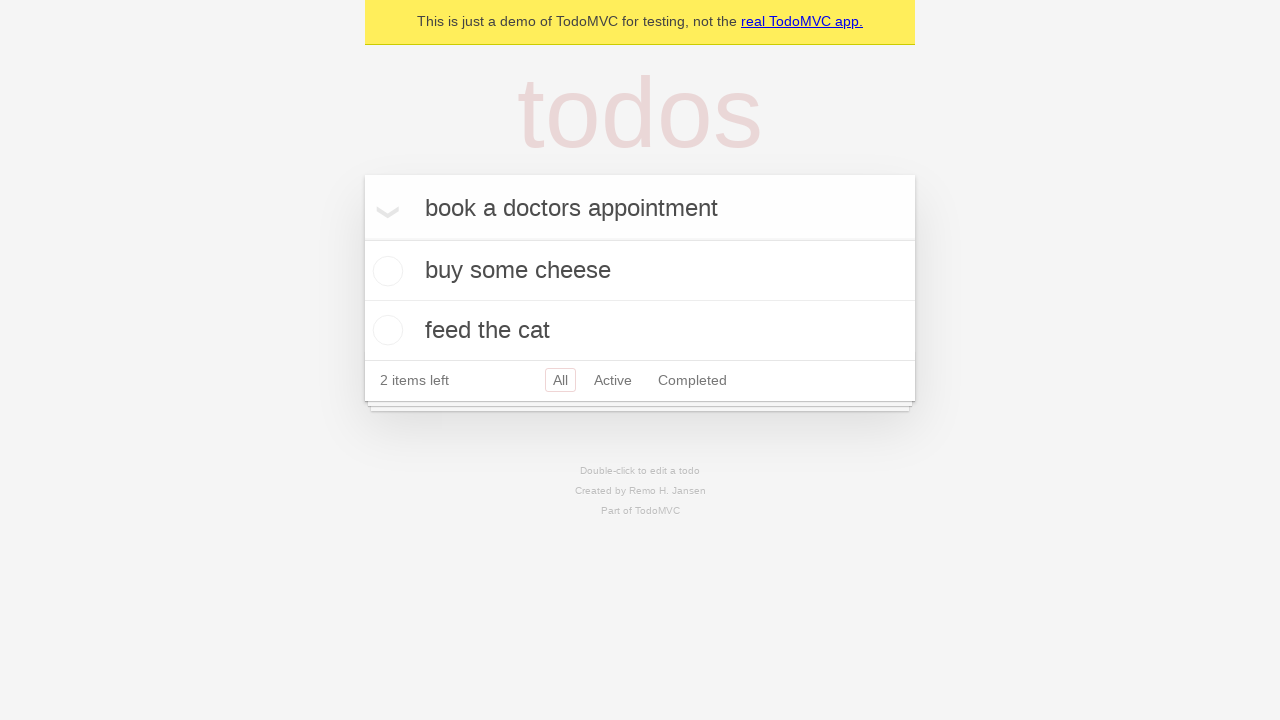

Pressed Enter to create third todo item on internal:attr=[placeholder="What needs to be done?"i]
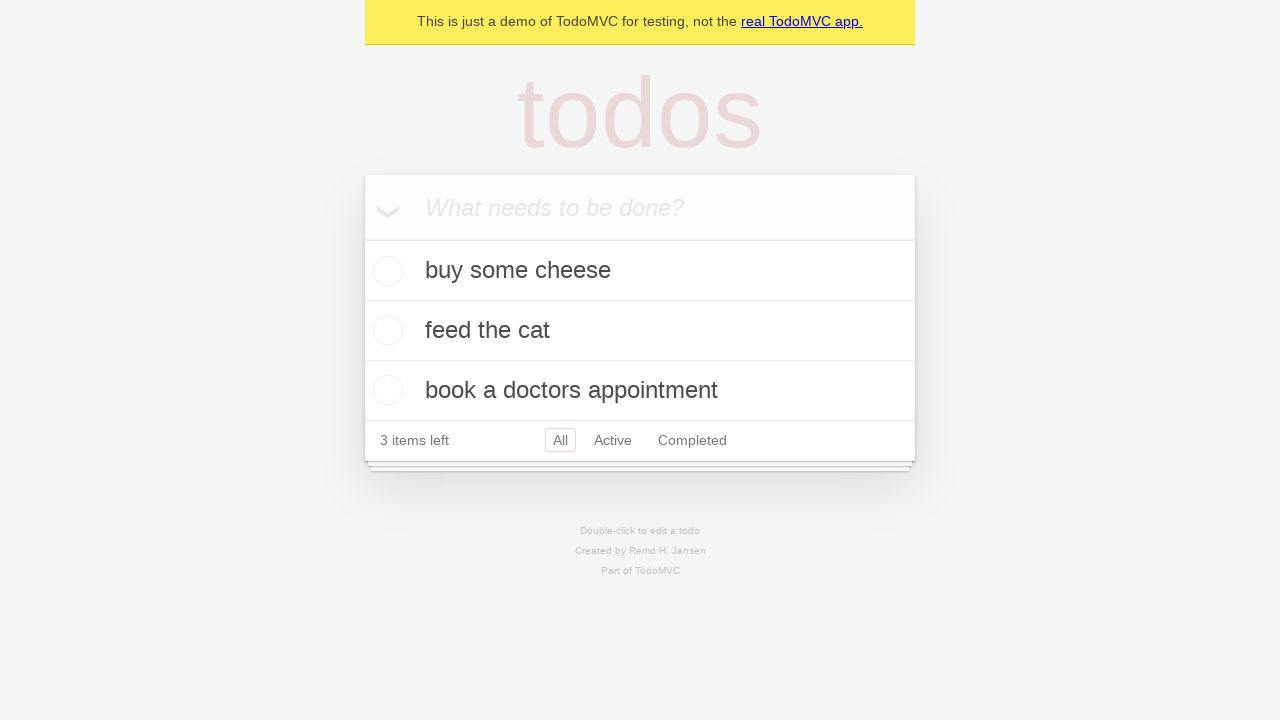

Verified all 3 todo items are displayed in the list
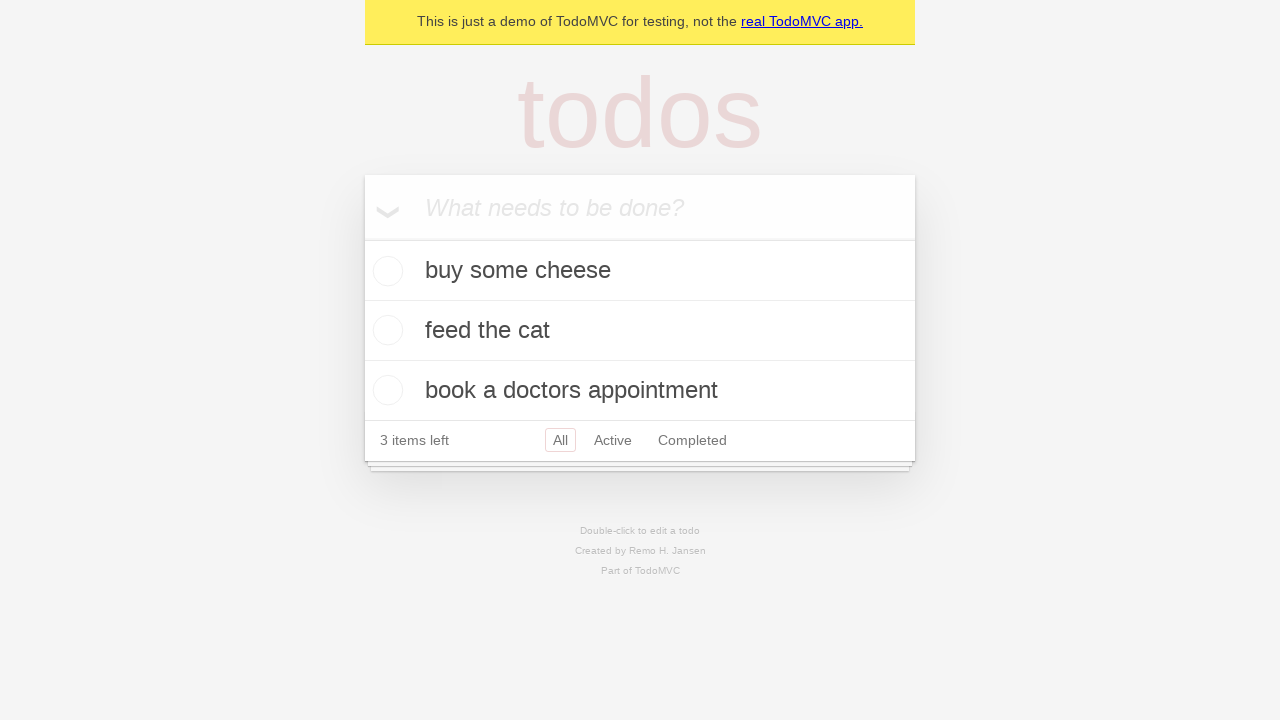

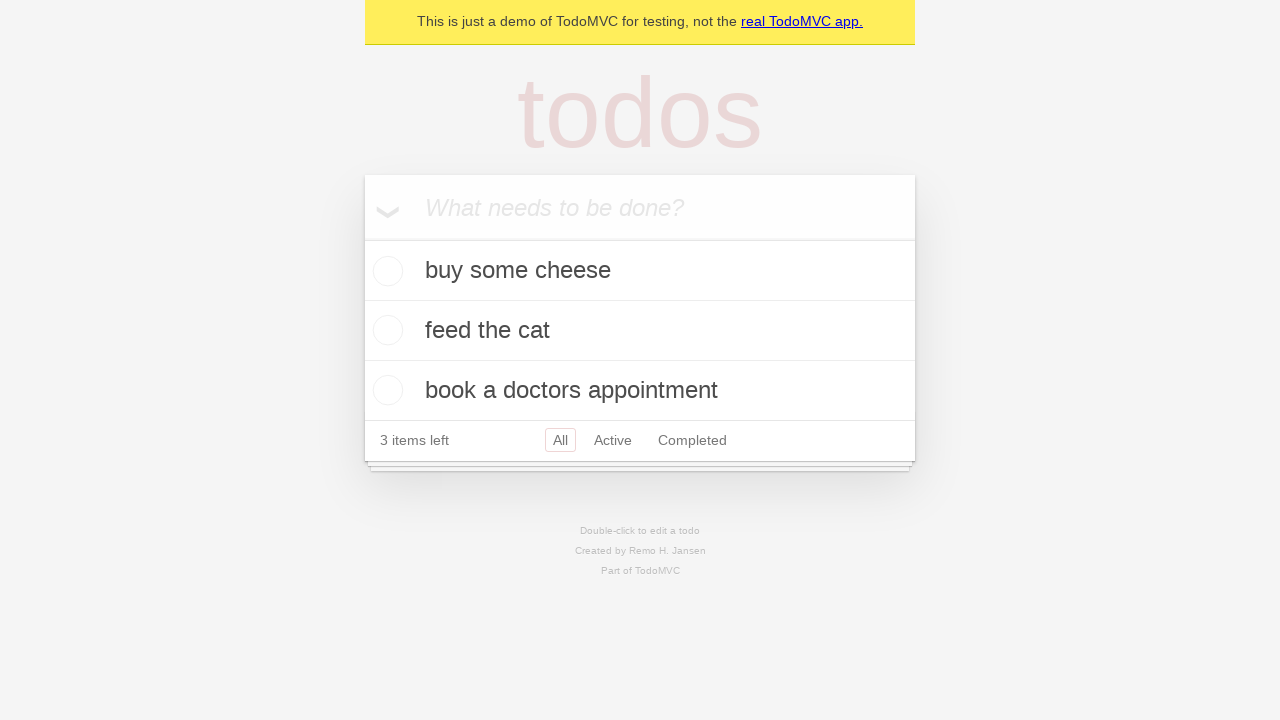